Tests multi-select functionality by Ctrl+clicking on multiple items in a pick list to select non-adjacent items.

Starting URL: https://leafground.com/list.xhtml

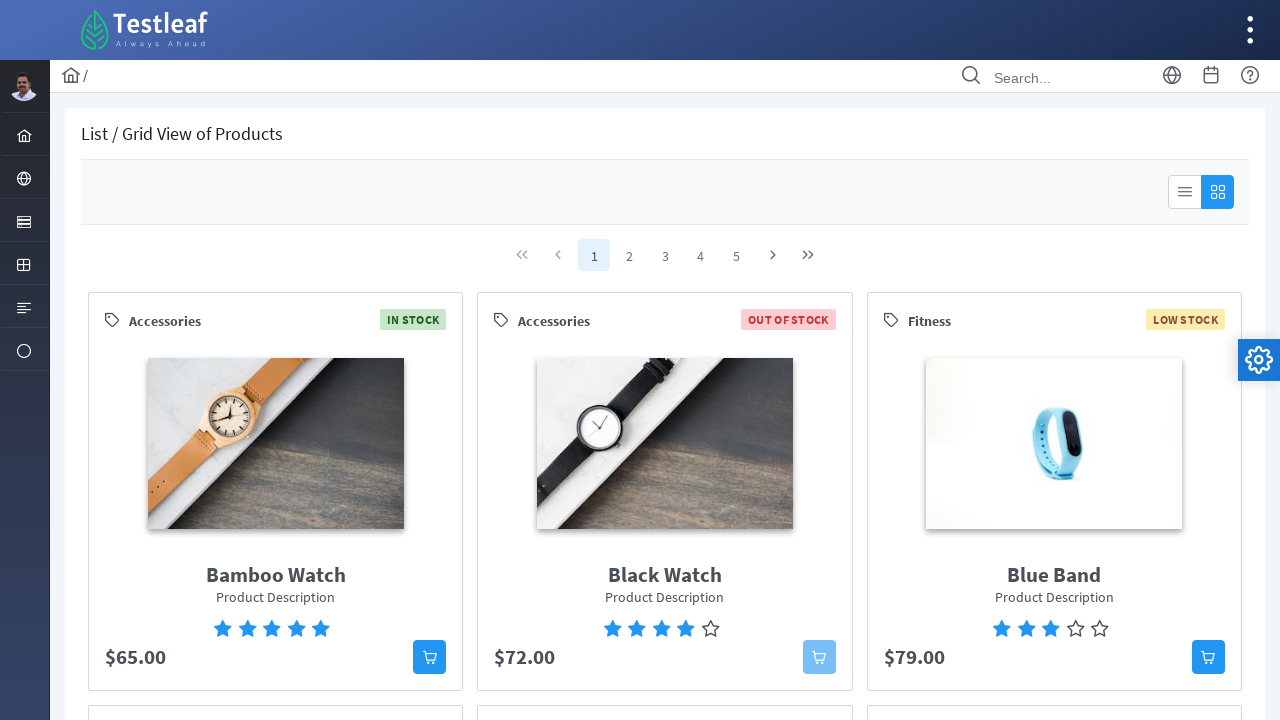

Waited for pick list items to load
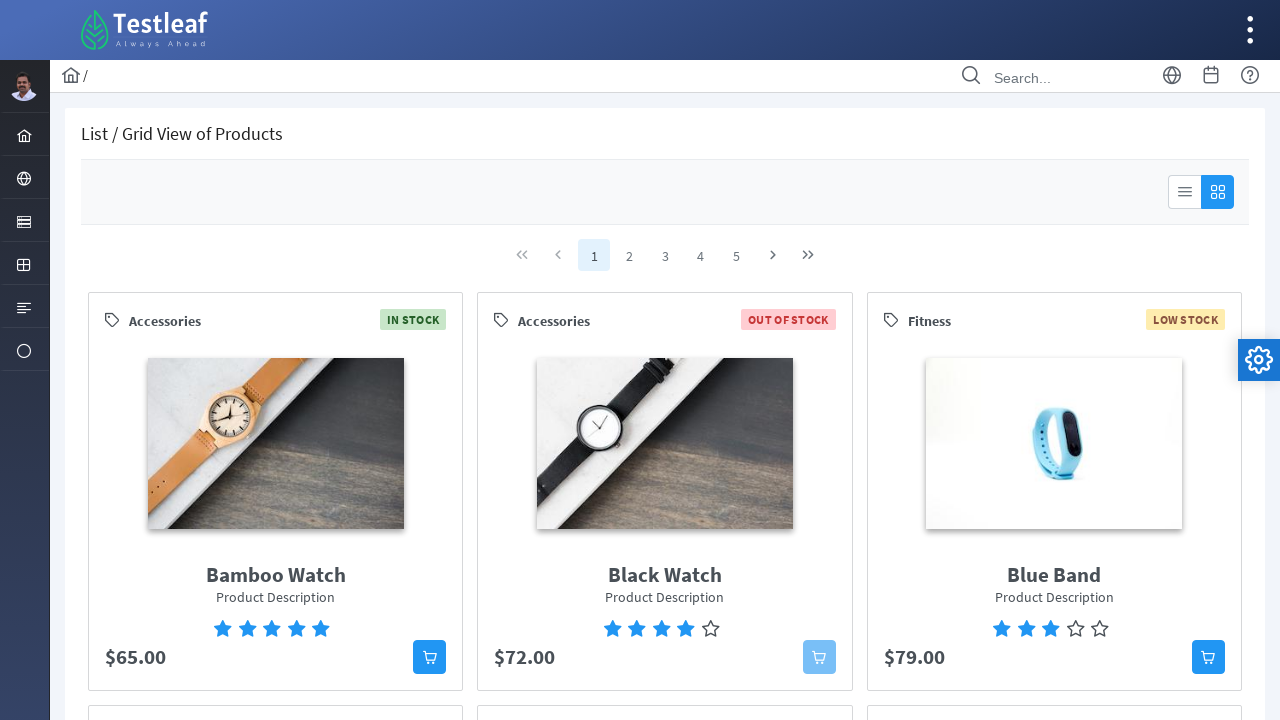

Located all selectable items in the pick list
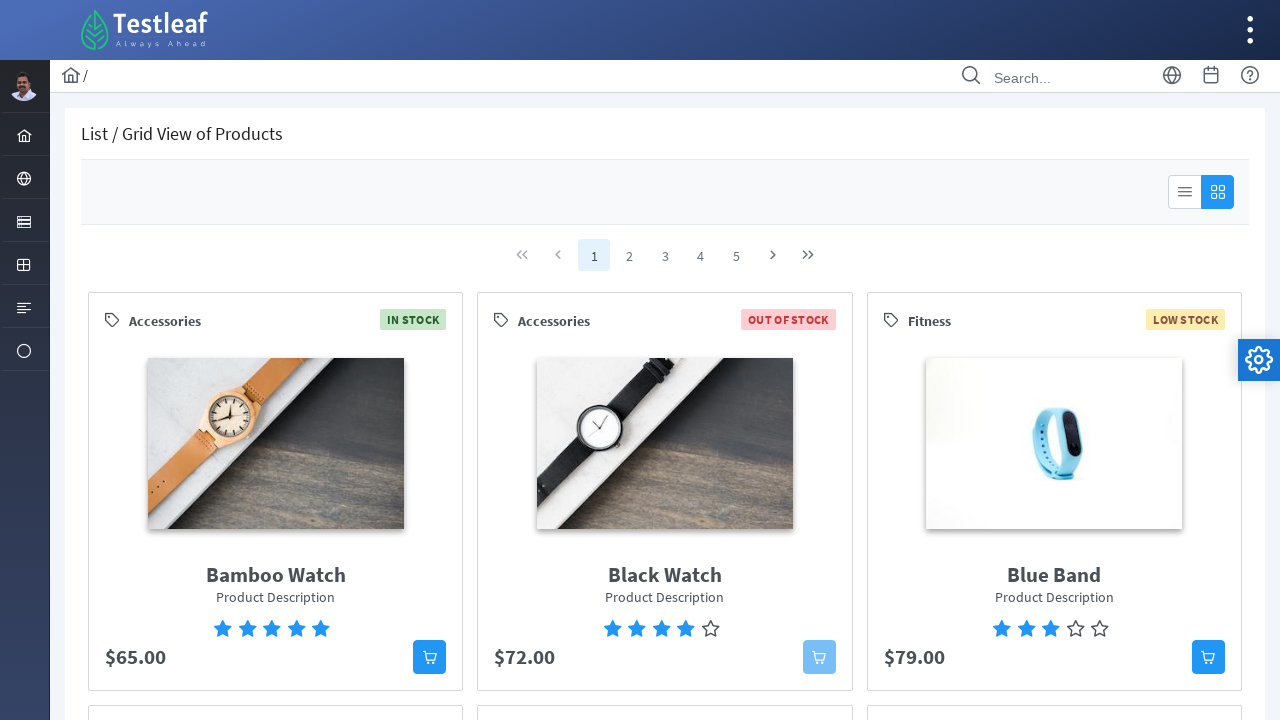

Pressed Control key down for multi-select
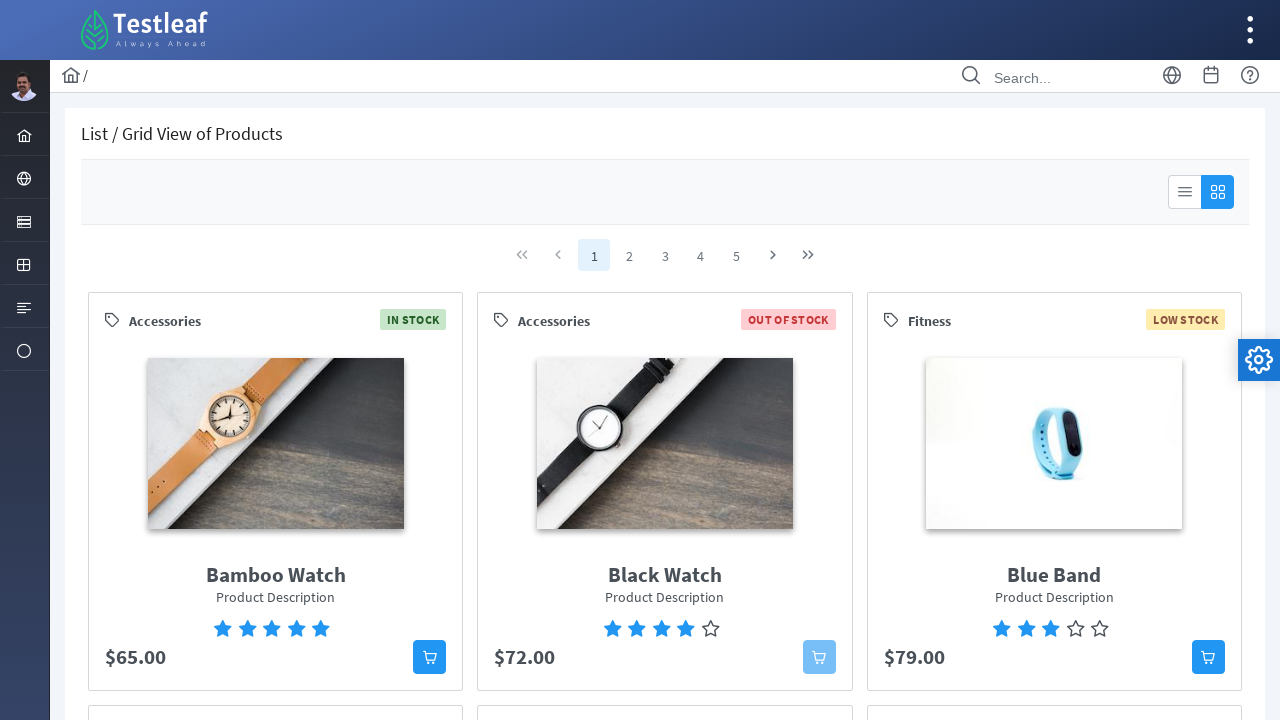

Ctrl+clicked first item in pick list at (291, 472) on xpath=//*[@id='pickList']/div[2]/ul/li >> nth=0
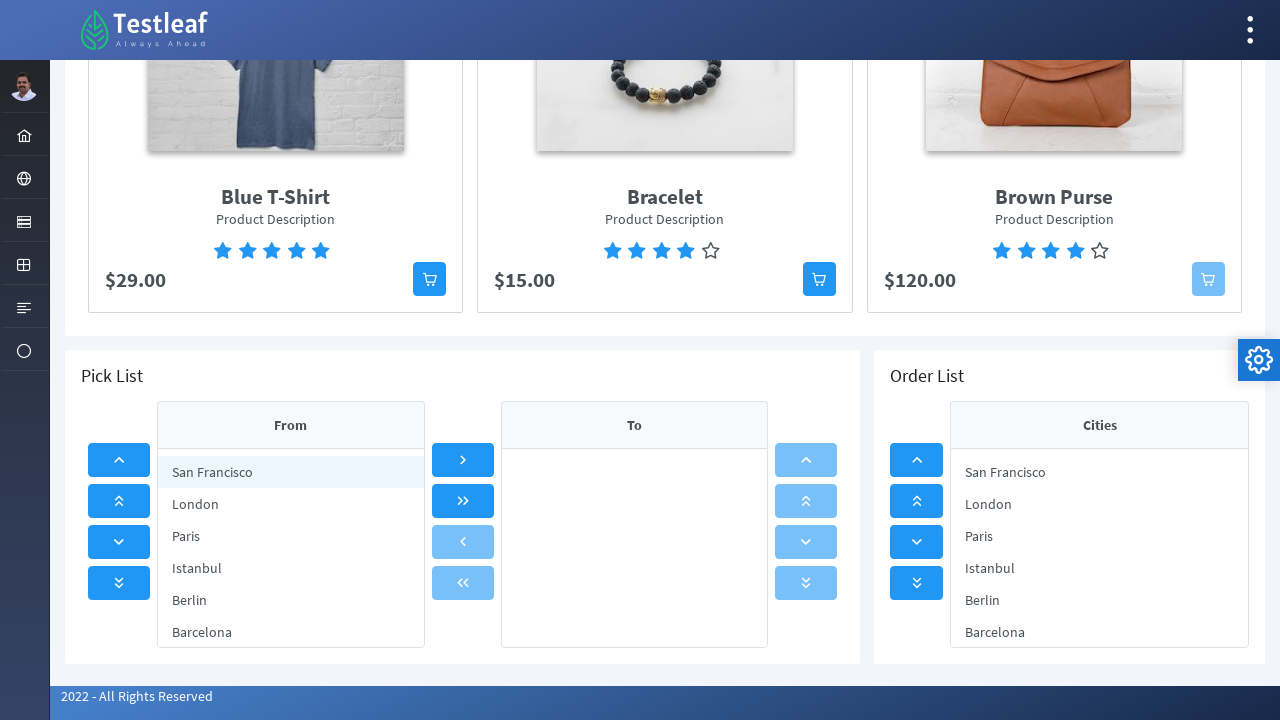

Ctrl+clicked third item in pick list to select non-adjacent items at (291, 536) on xpath=//*[@id='pickList']/div[2]/ul/li >> nth=2
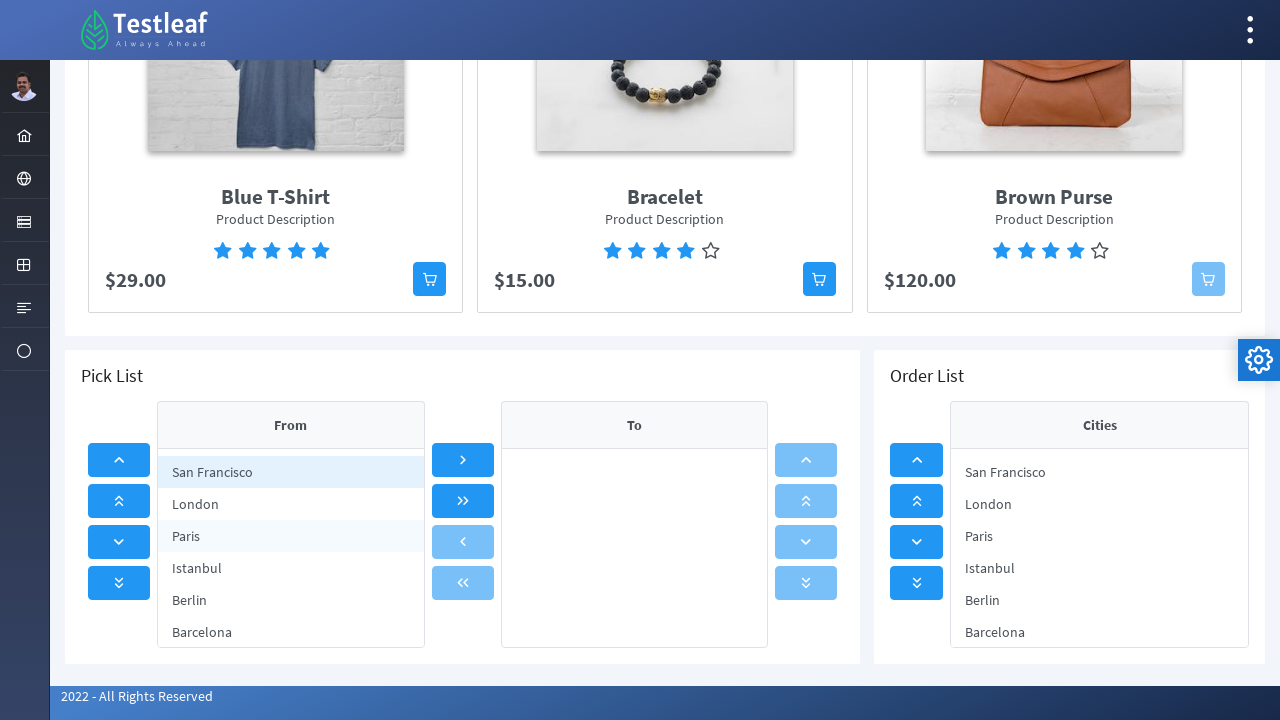

Released Control key to complete multi-select
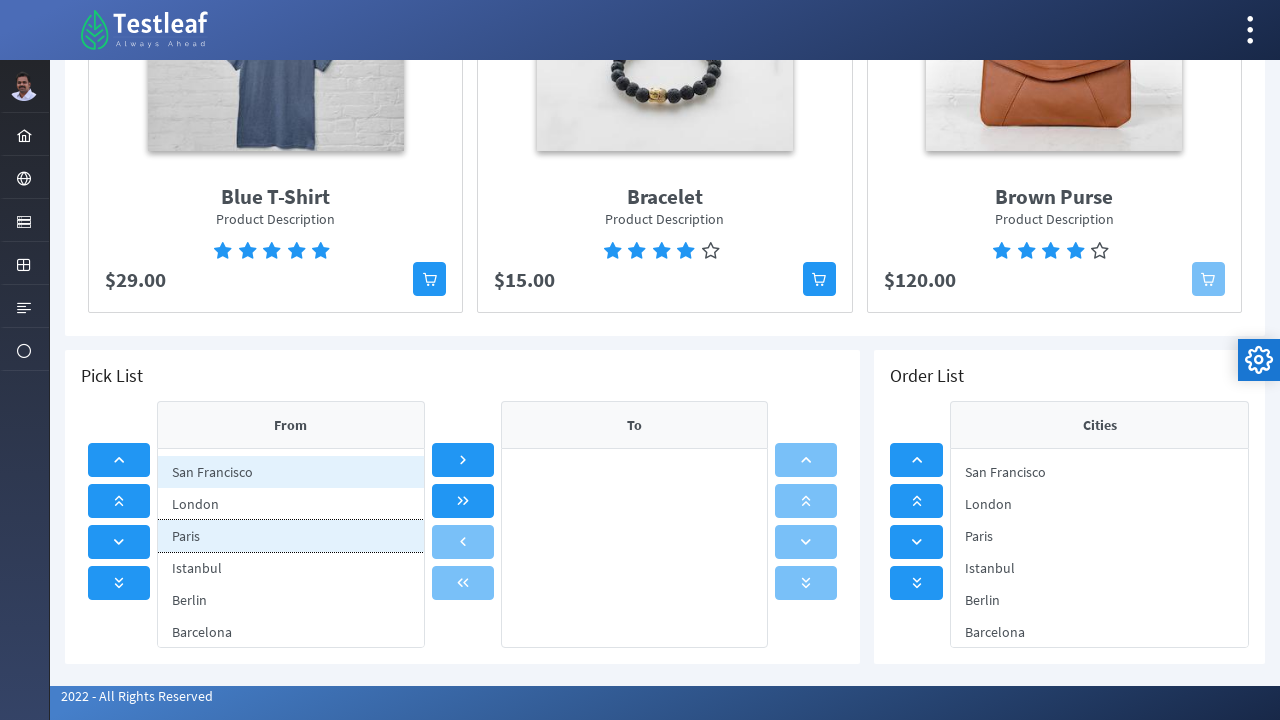

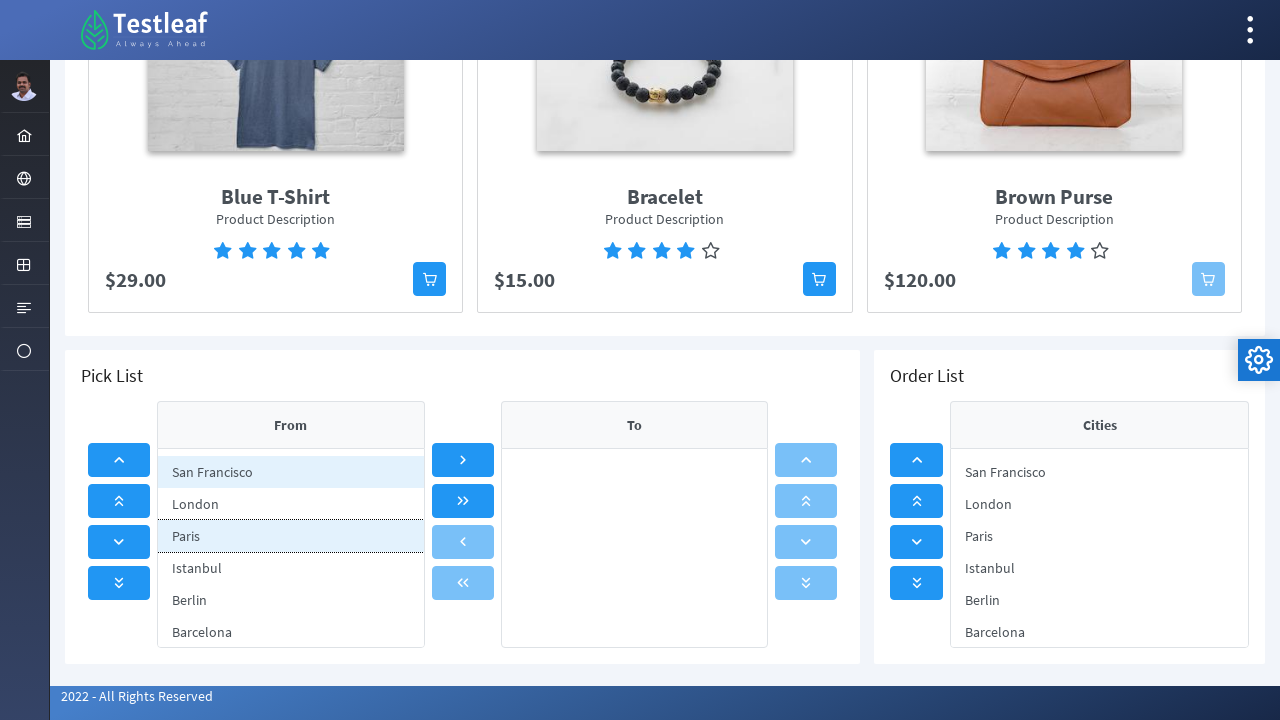